Tests alert and confirm dialog handling by triggering alerts, validating text content, and accepting/dismissing them

Starting URL: https://rahulshettyacademy.com/AutomationPractice

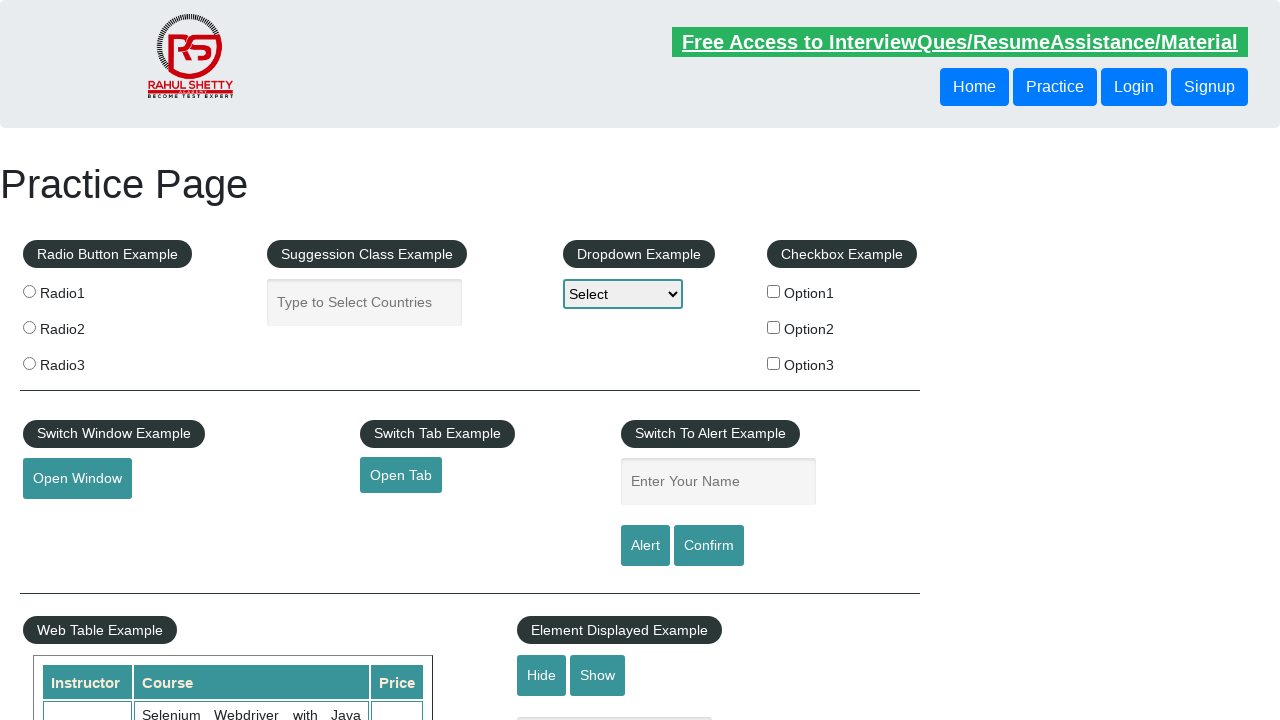

Filled name field with 'Coba alert' text for alert validation on #name
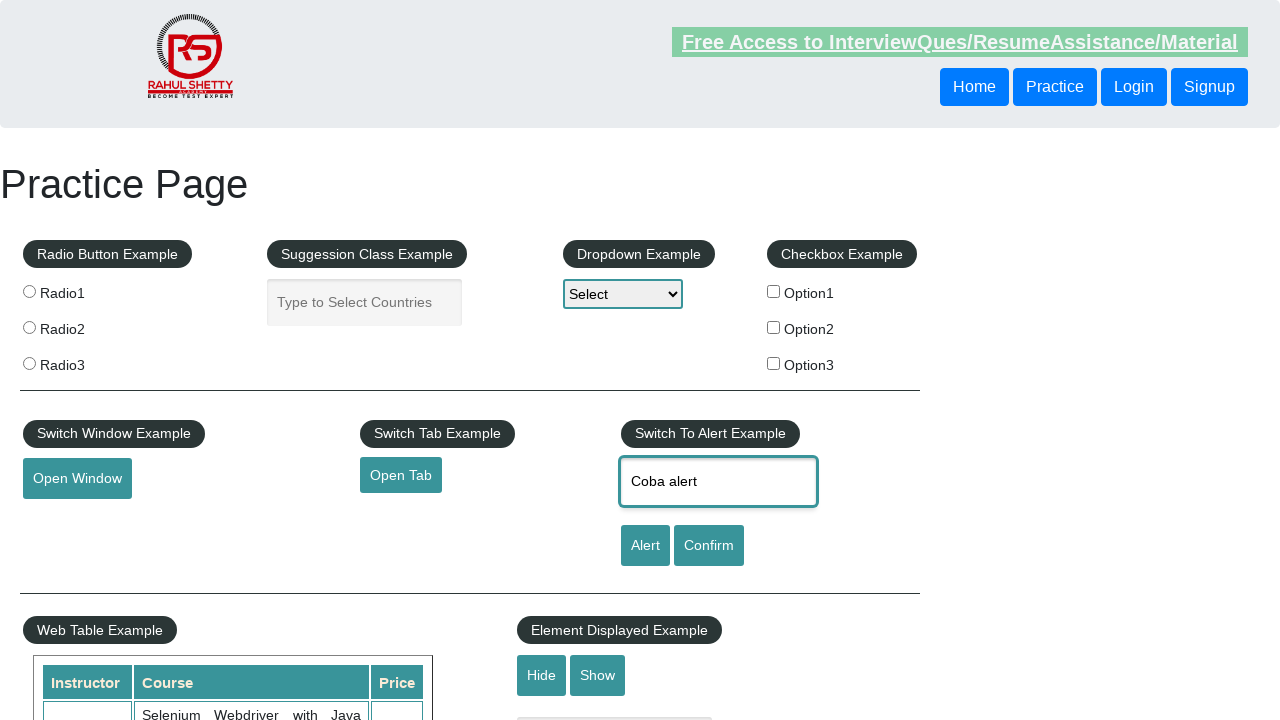

Clicked alert button to trigger alert dialog at (645, 546) on #alertbtn
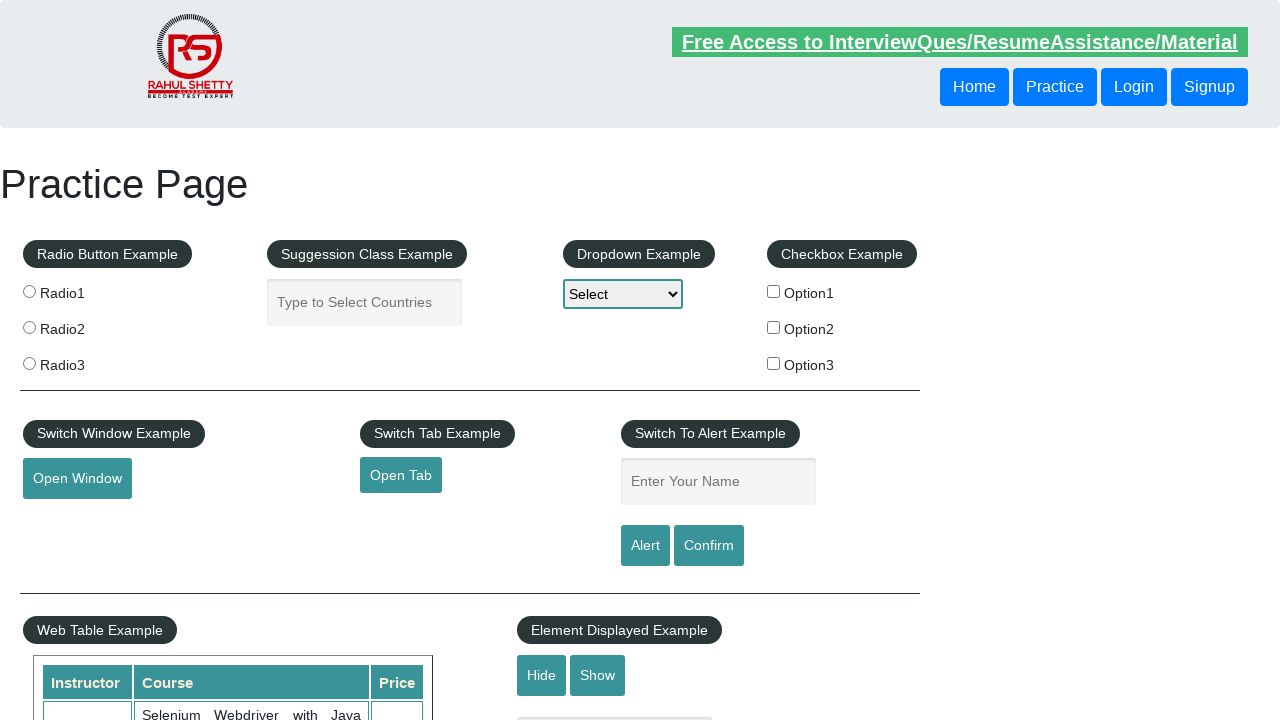

Registered dialog handler to accept alert dialog
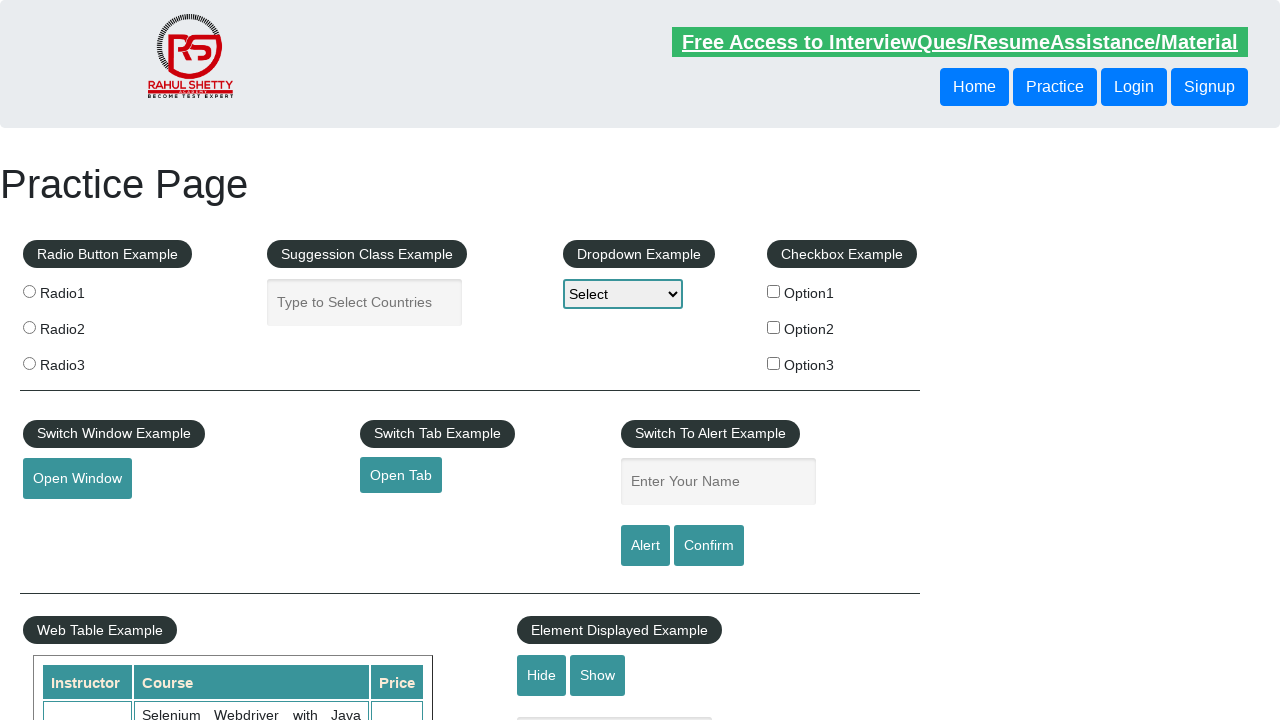

Filled name field with 'Test confirm' text for confirm dialog validation on #name
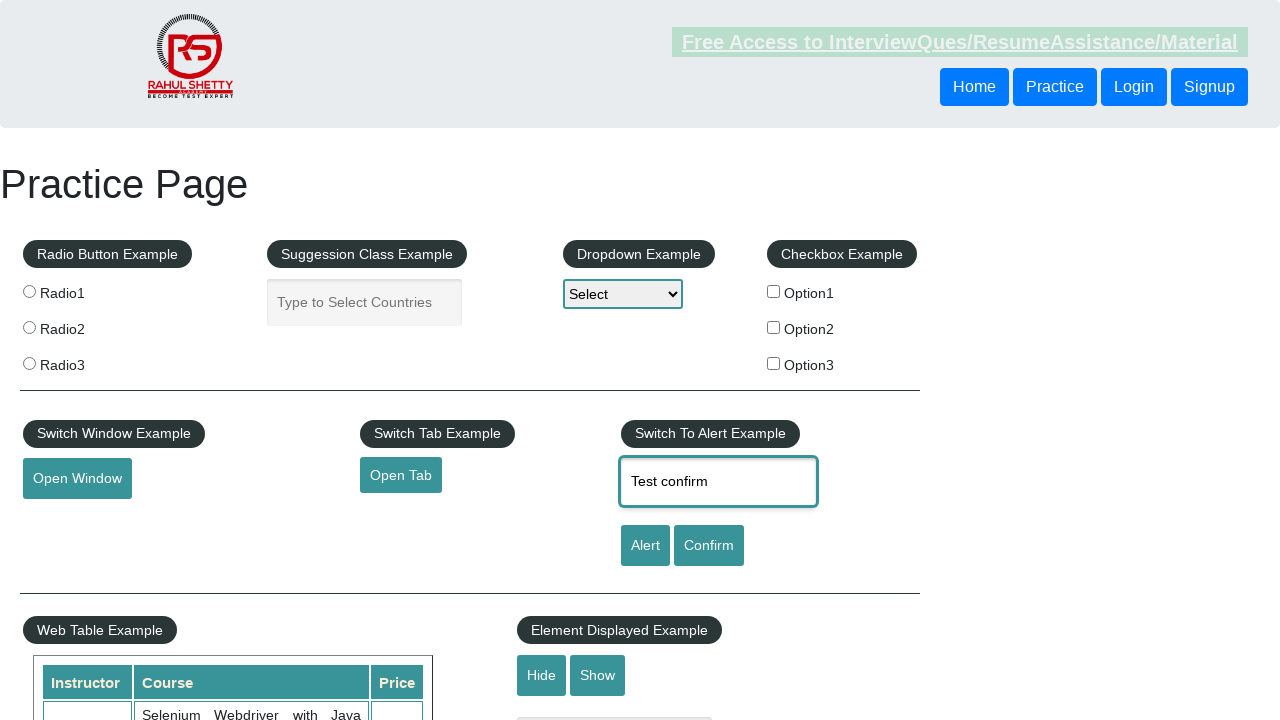

Clicked confirm button to trigger confirm dialog at (709, 546) on #confirmbtn
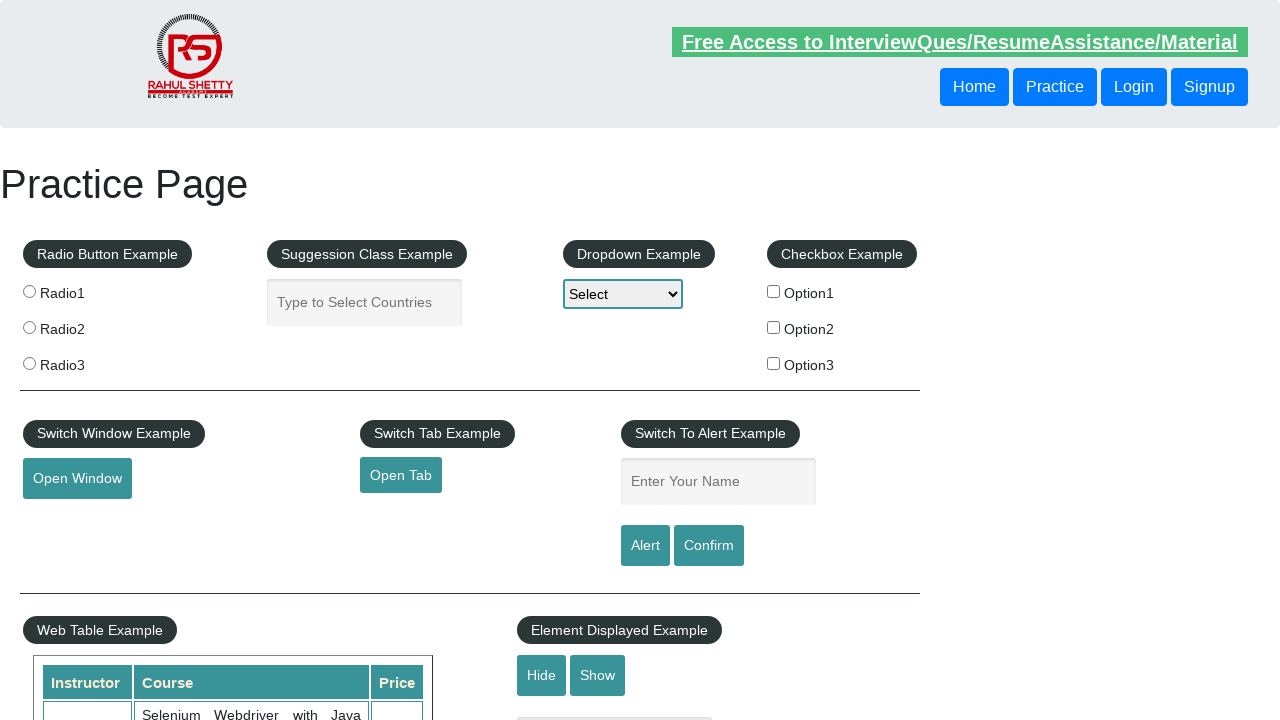

Registered dialog handler to dismiss confirm dialog
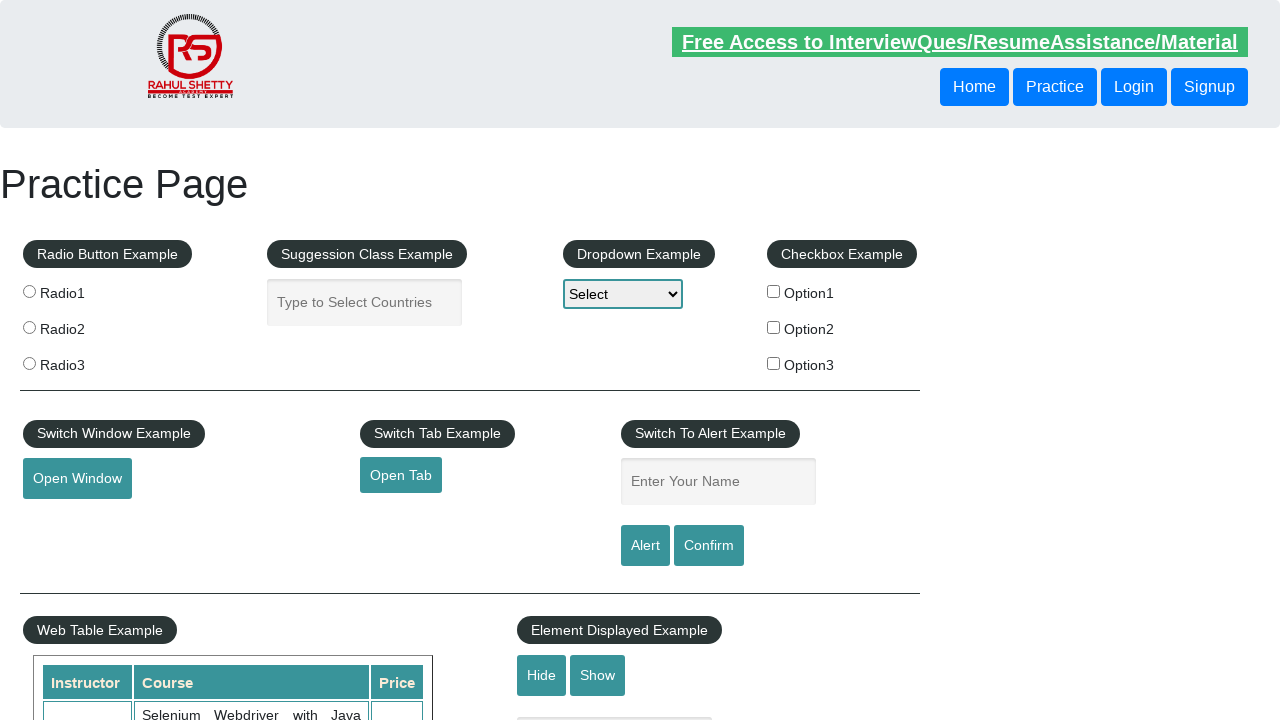

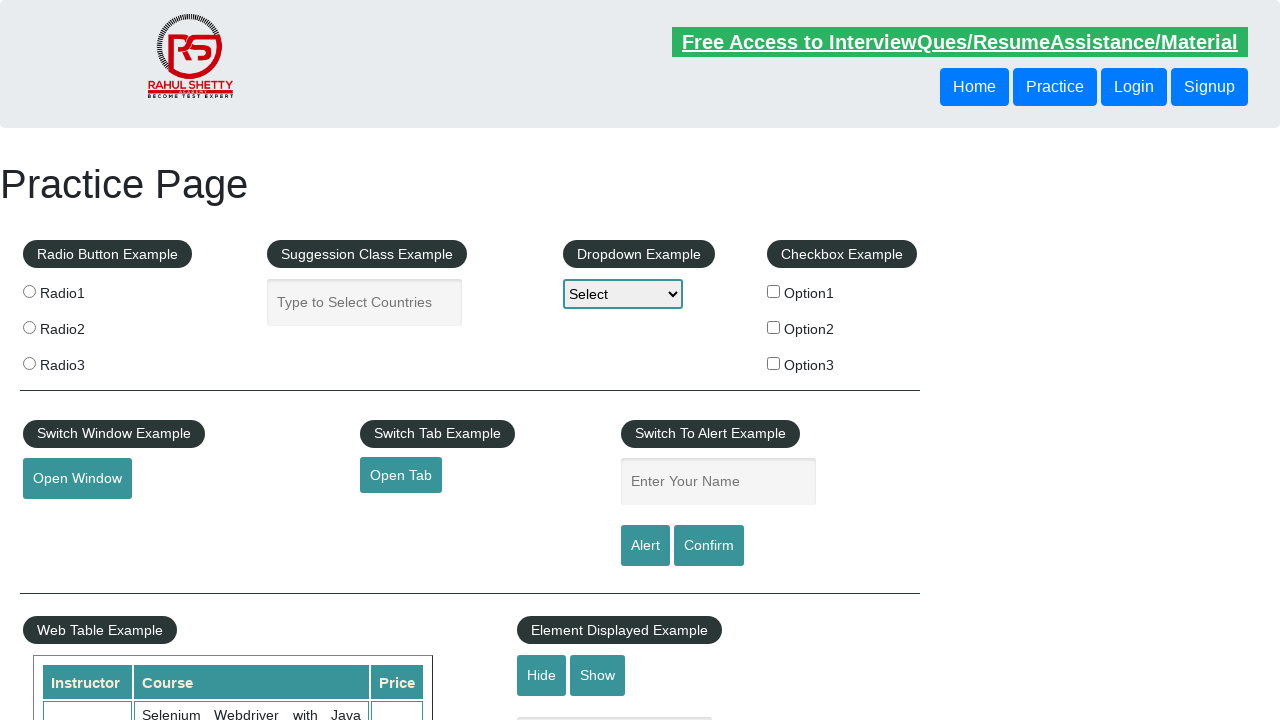